Tests JavaScript alert handling by clicking a button to trigger a confirm dialog and accepting it

Starting URL: http://the-internet.herokuapp.com/javascript_alerts

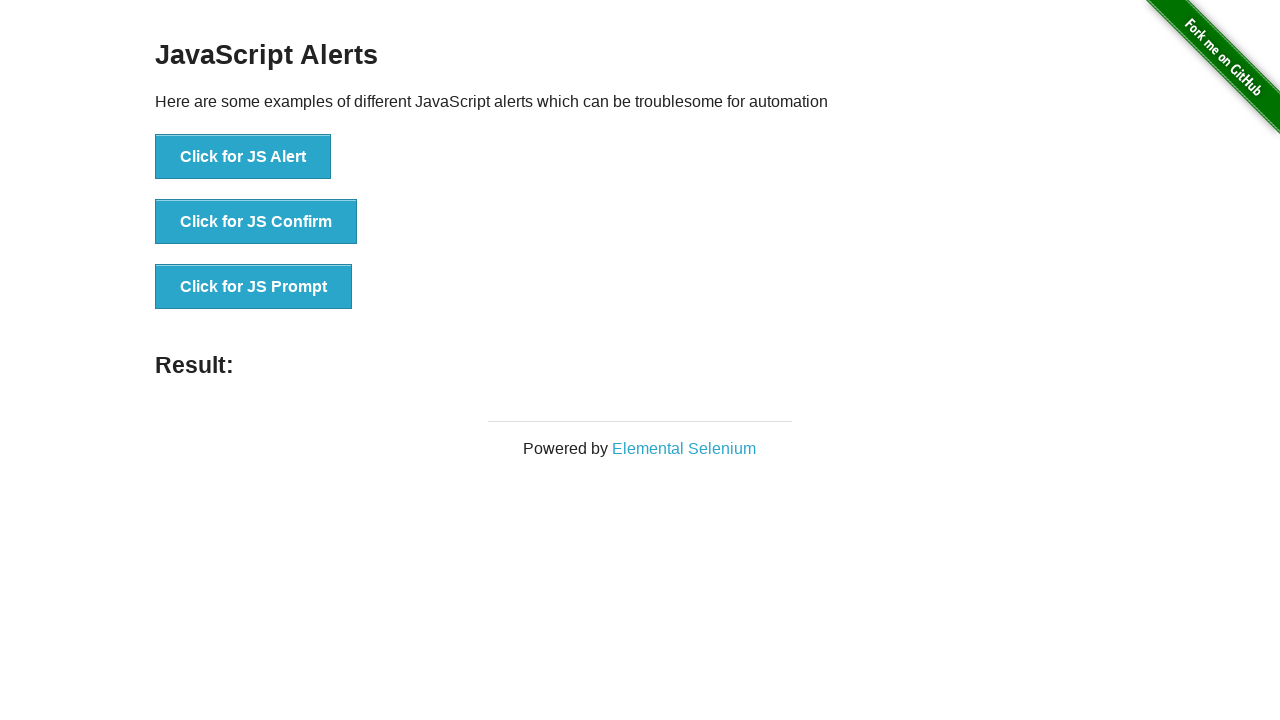

Clicked button to trigger JavaScript confirm dialog at (256, 222) on xpath=//button[text()='Click for JS Confirm']
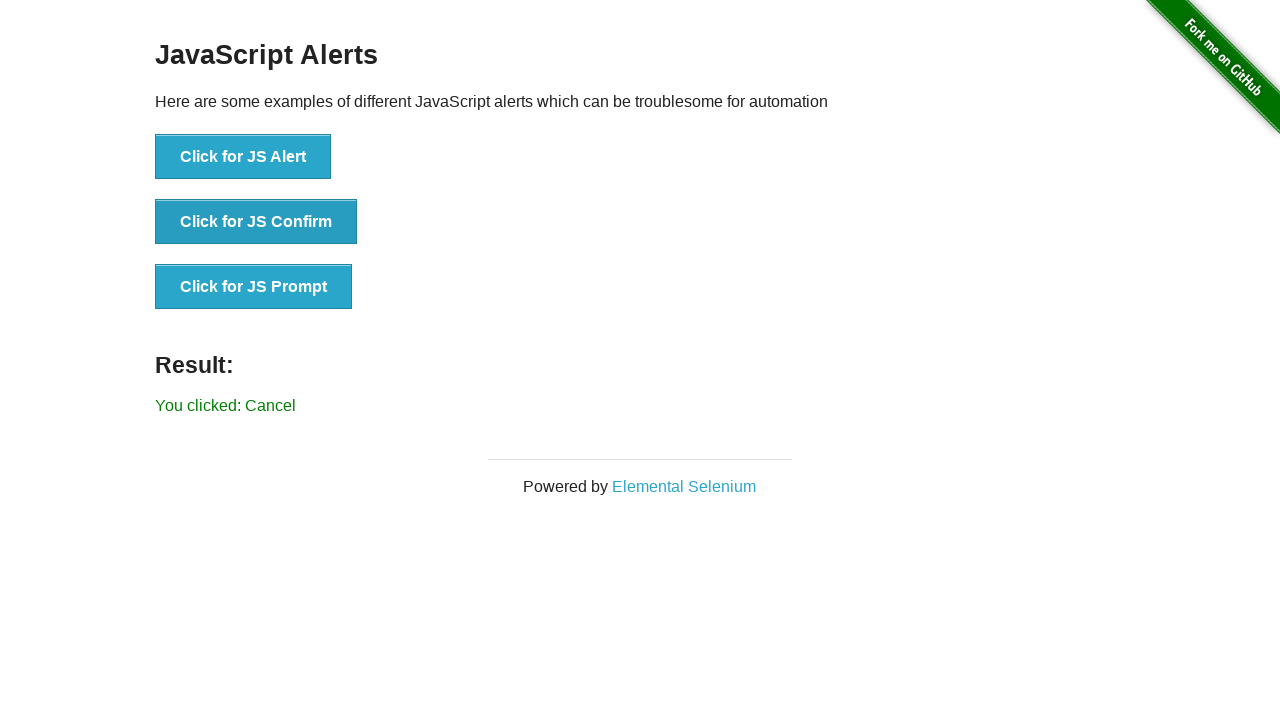

Set up dialog handler to accept confirm dialog
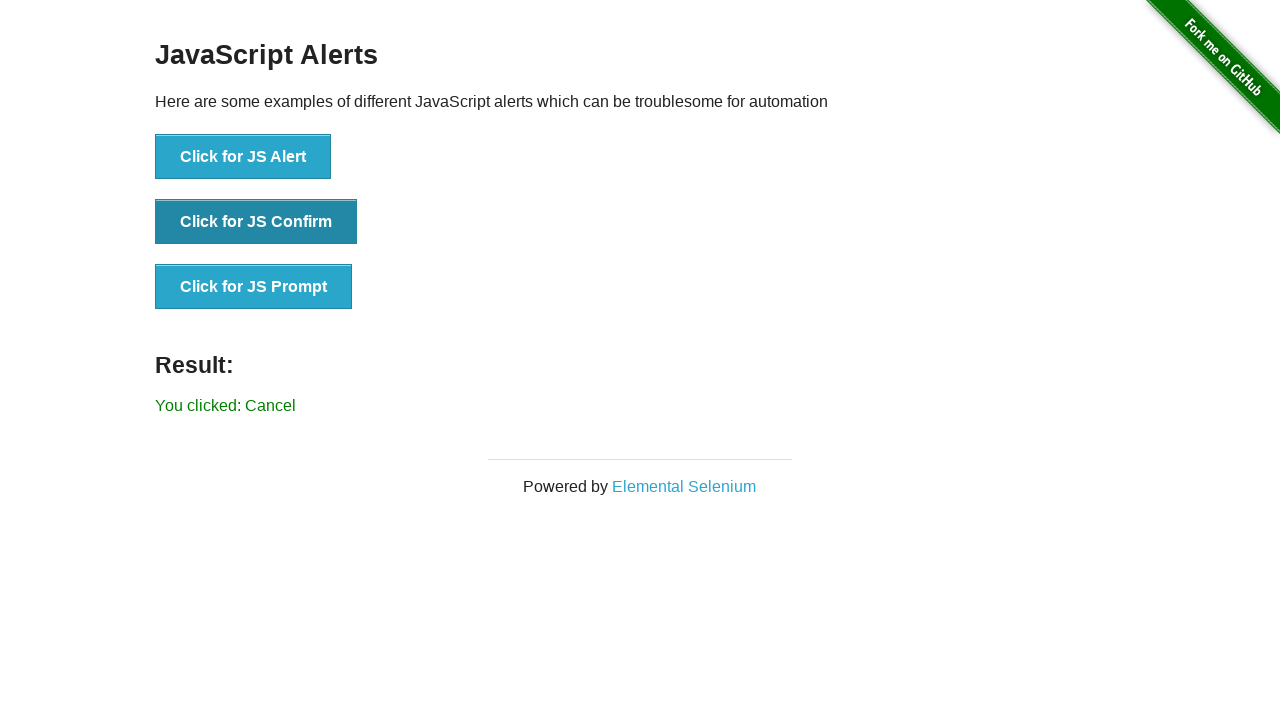

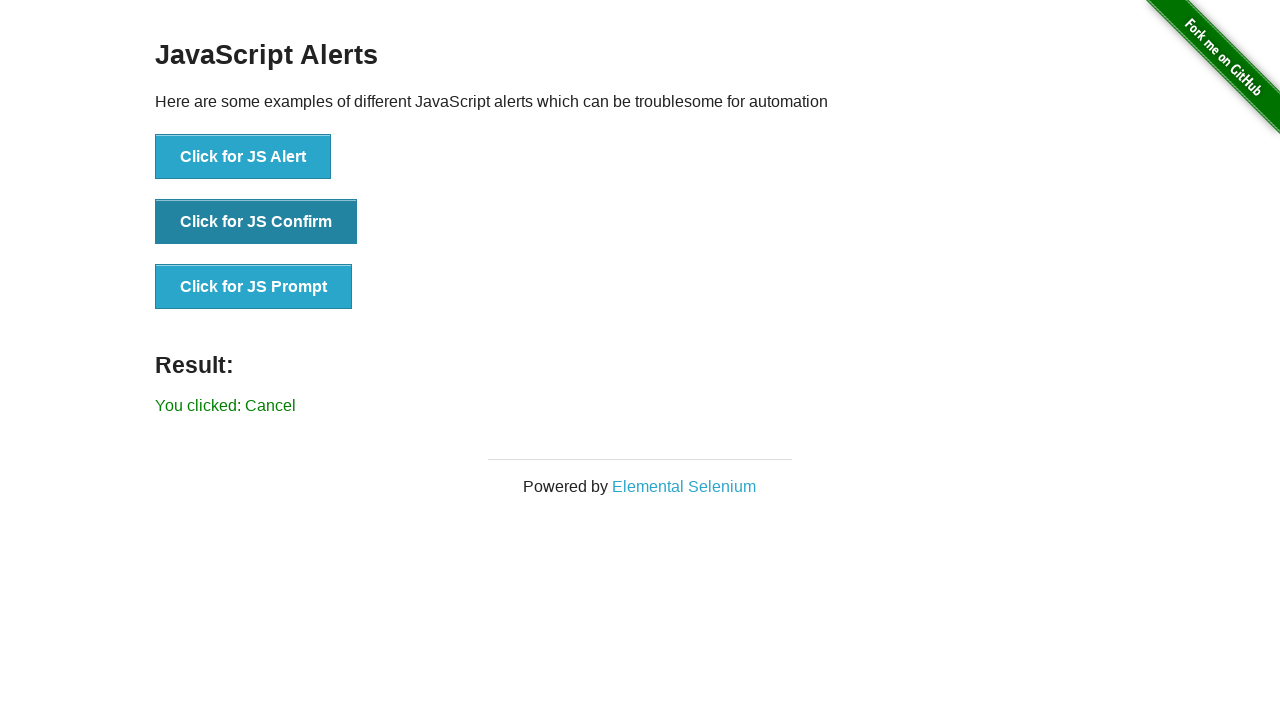